Tests shopping functionality by adding Nokia Edge to cart and proceeding to checkout

Starting URL: https://rahulshettyacademy.com/angularpractice/shop

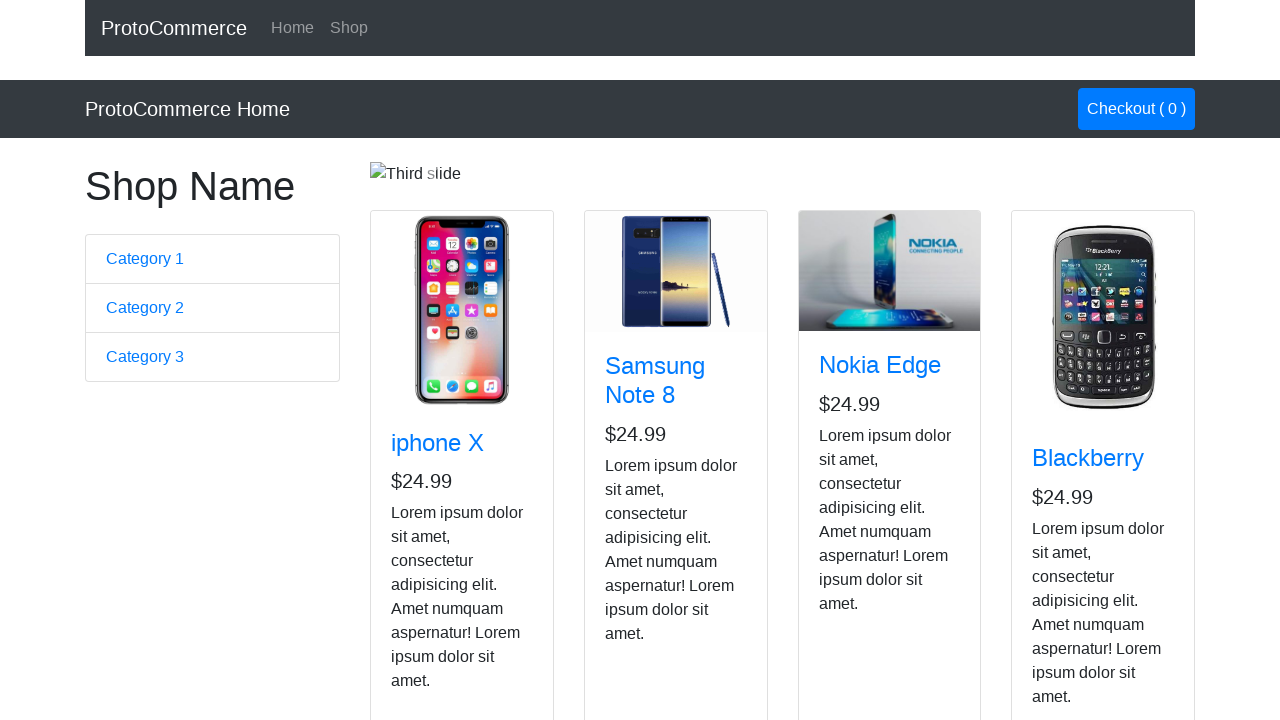

Clicked add to cart button for Nokia Edge at (854, 528) on app-card >> internal:has-text="Nokia Edge"i >> internal:role=button
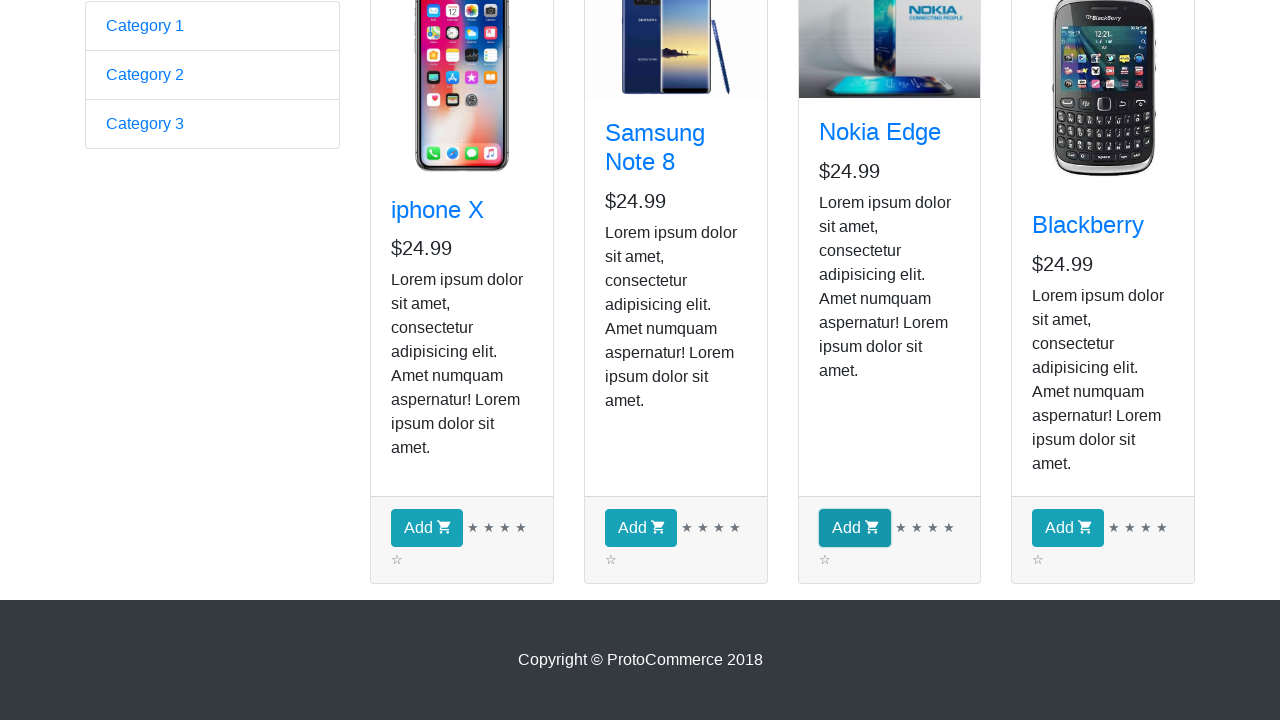

Clicked checkout button at (1136, 109) on text=Checkout
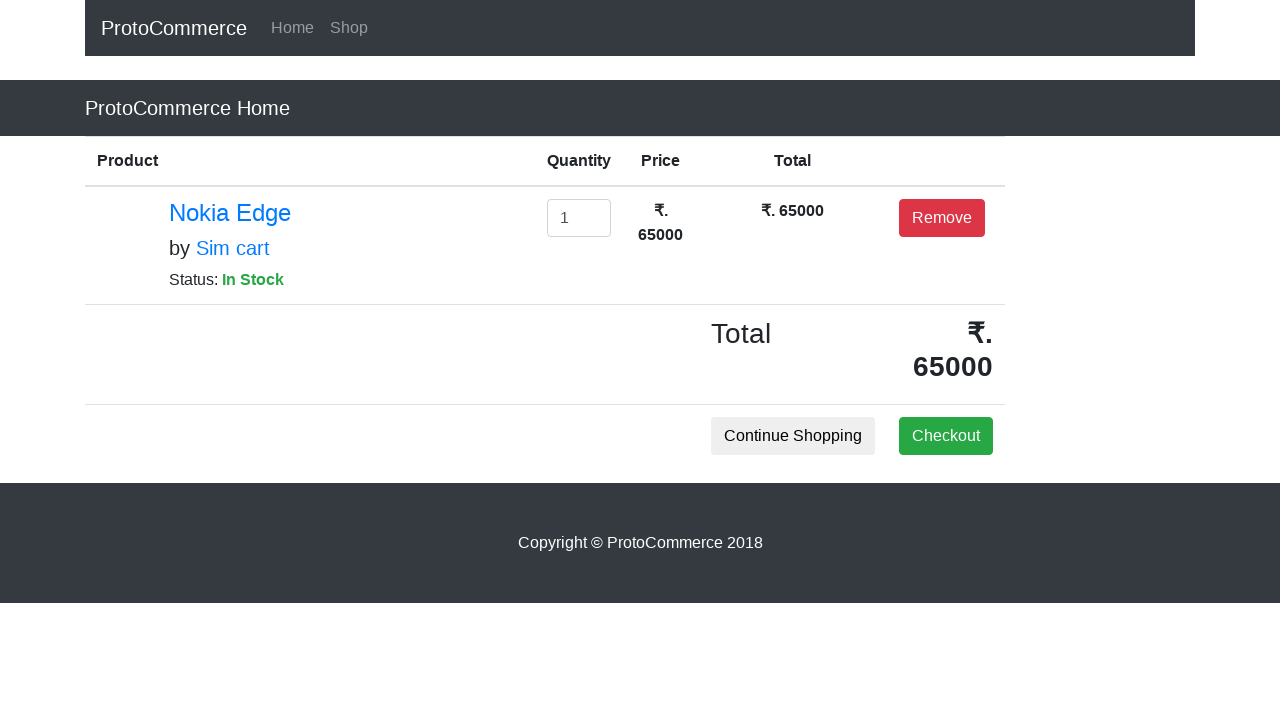

Verified Nokia Edge is in cart
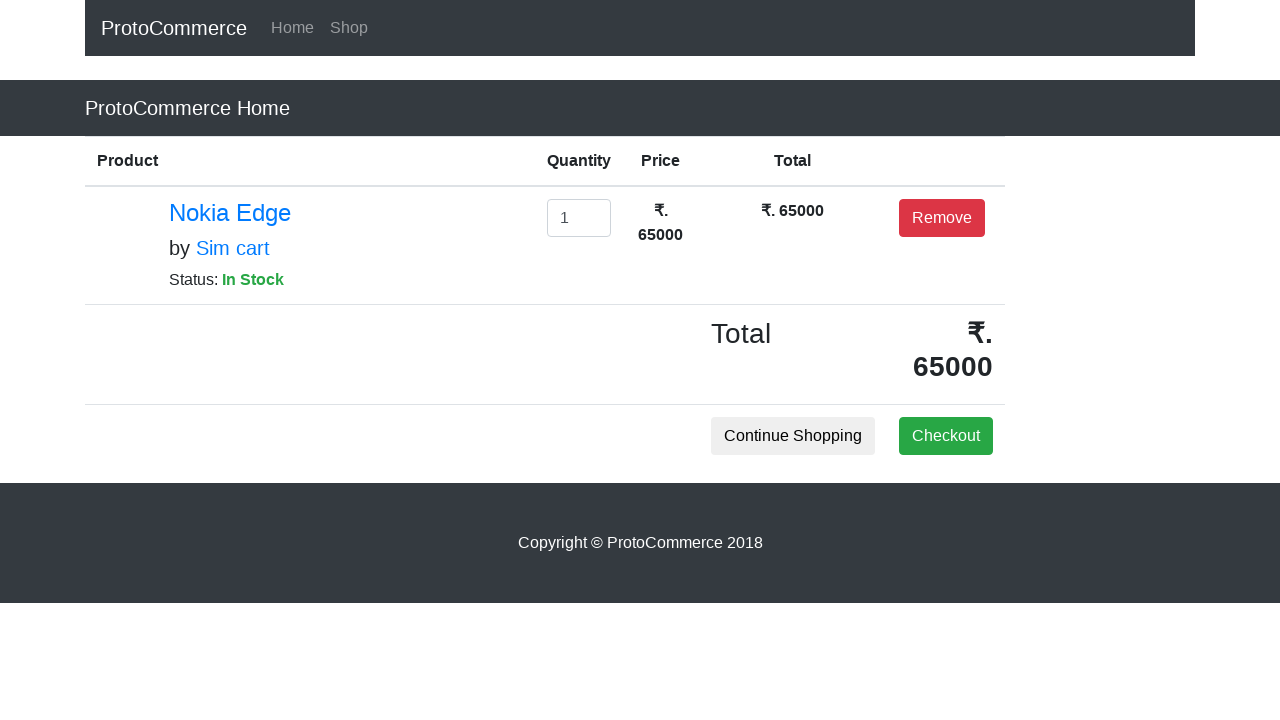

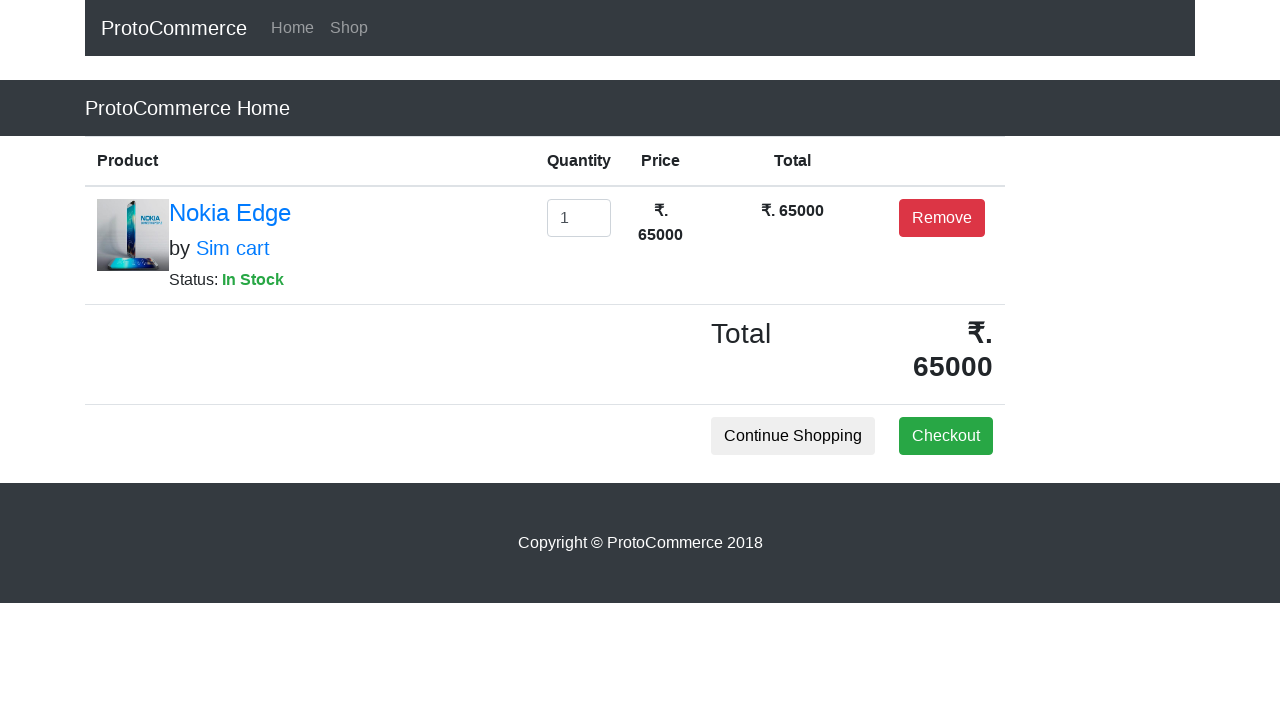